Tests geolocation override functionality by setting coordinates to the Eiffel Tower location (Paris), then clicking a button to retrieve and display the coordinates on a demo page.

Starting URL: https://bonigarcia.dev/selenium-webdriver-java/geolocation.html

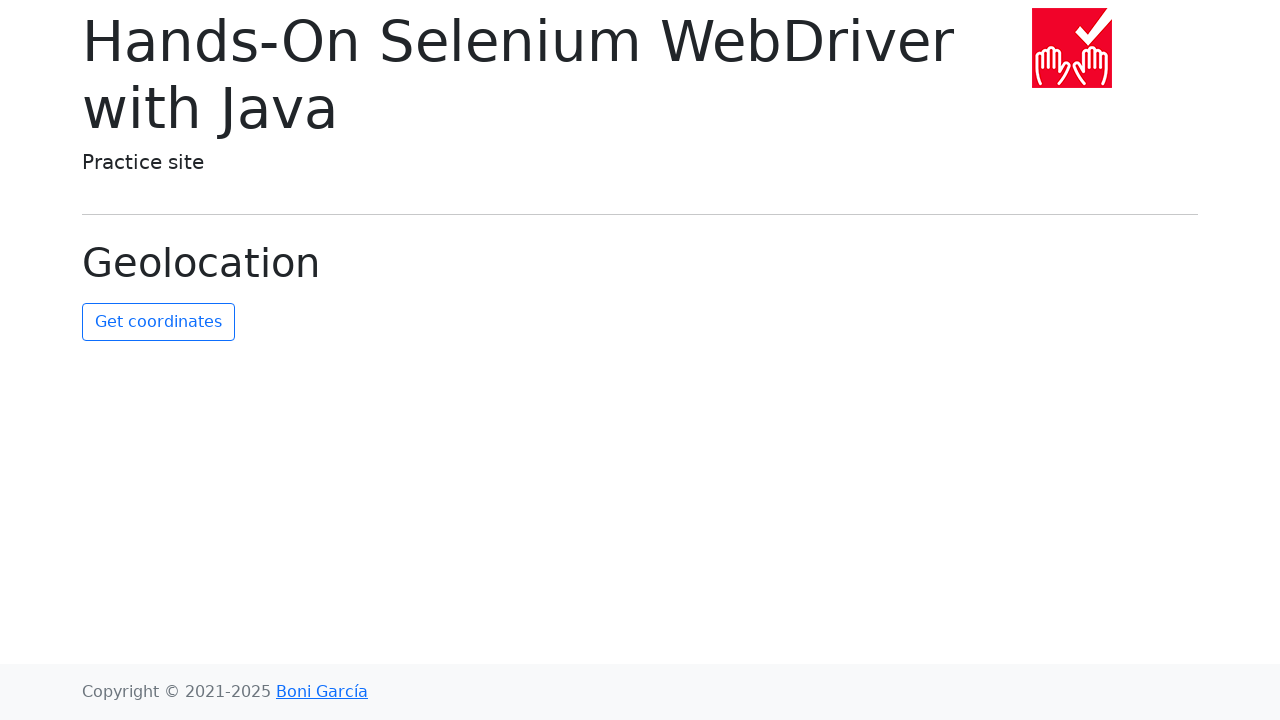

Set geolocation to Eiffel Tower coordinates (latitude: 48.8584, longitude: 2.2945)
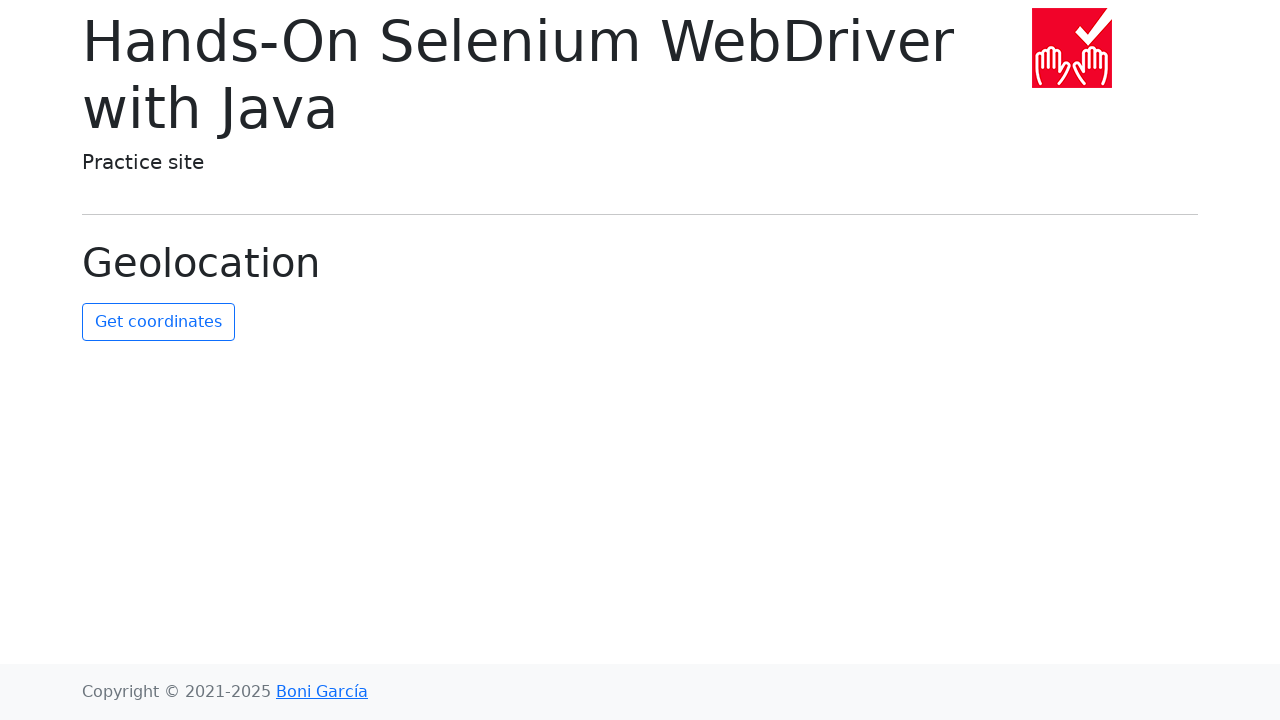

Granted geolocation permission to the page
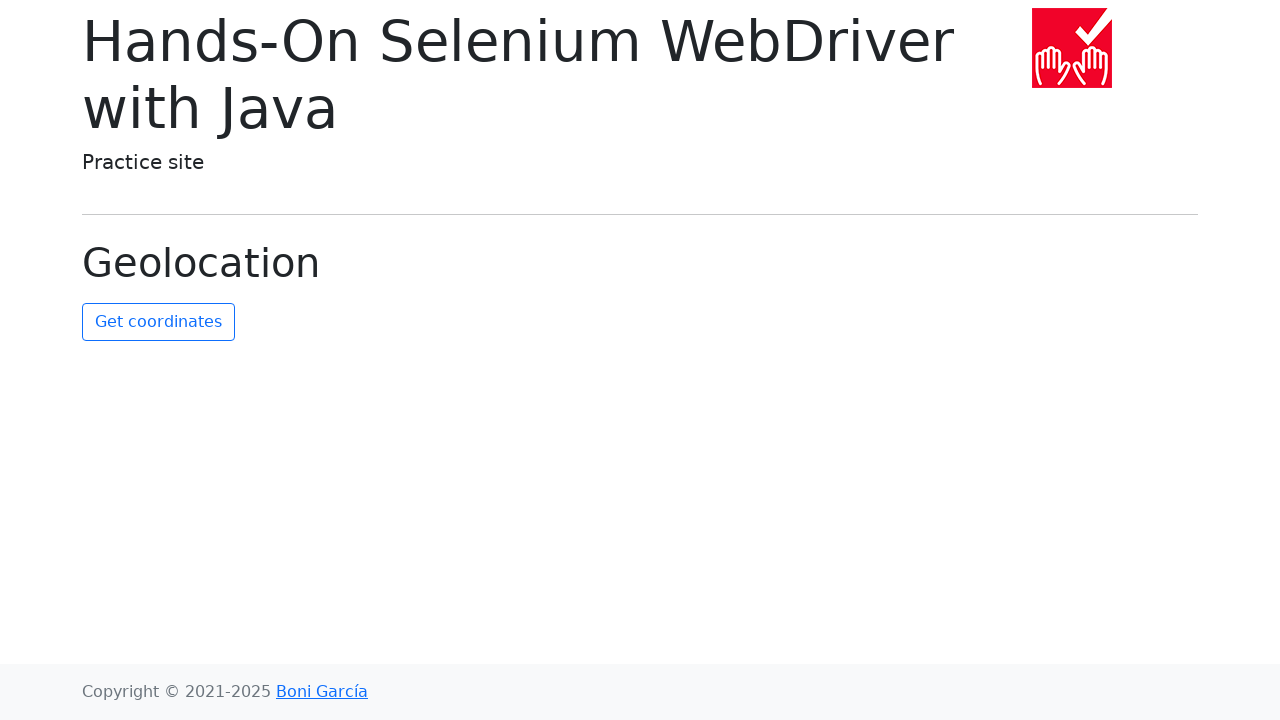

Clicked 'Get Coordinates' button at (158, 322) on #get-coordinates
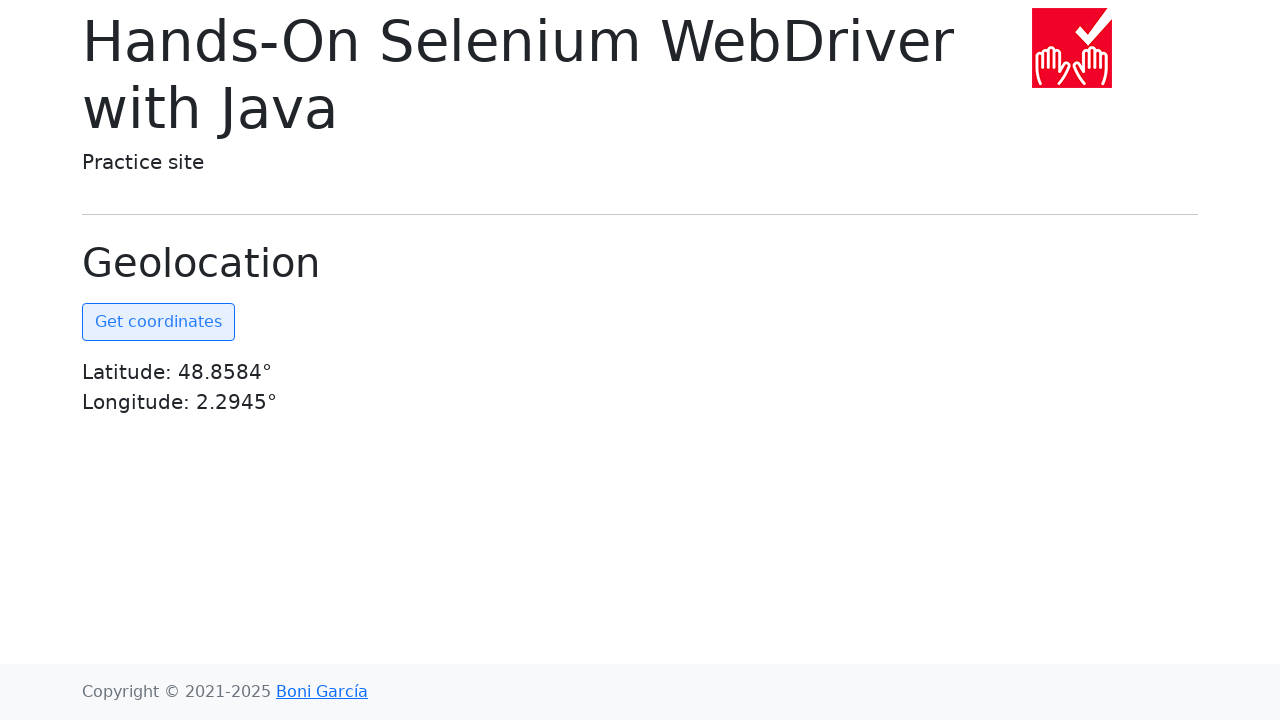

Coordinates element became visible on the page
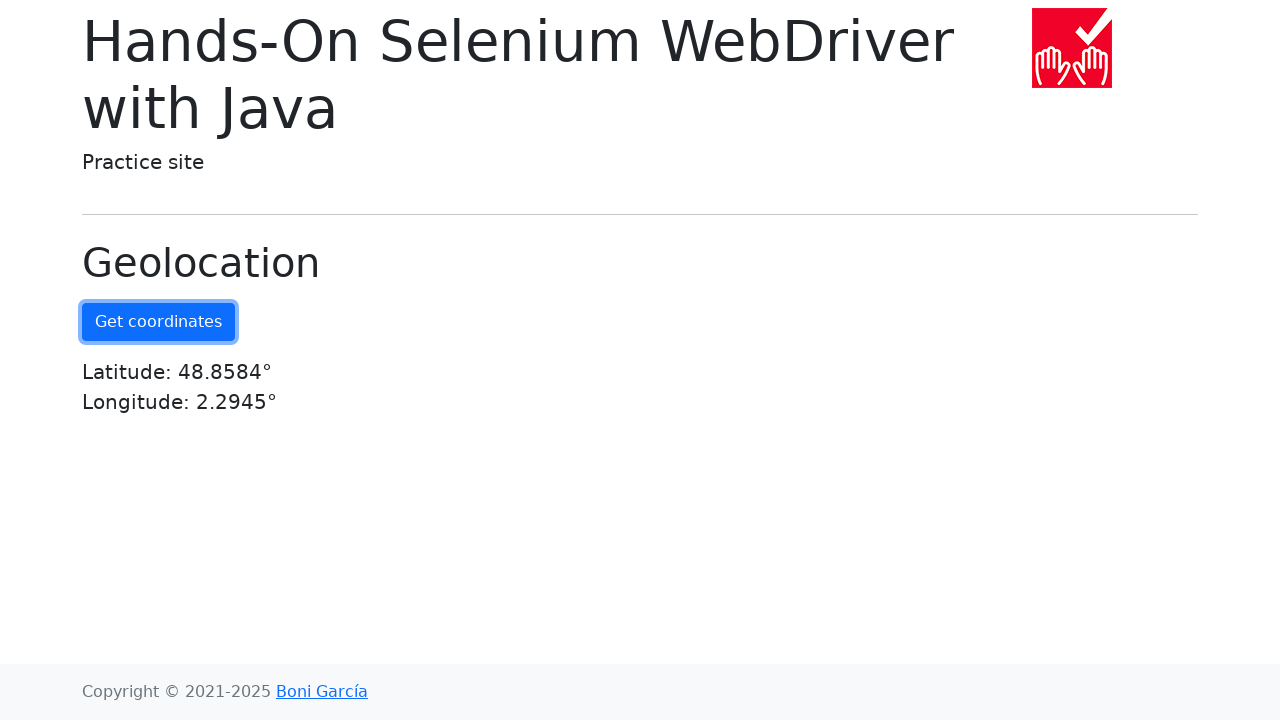

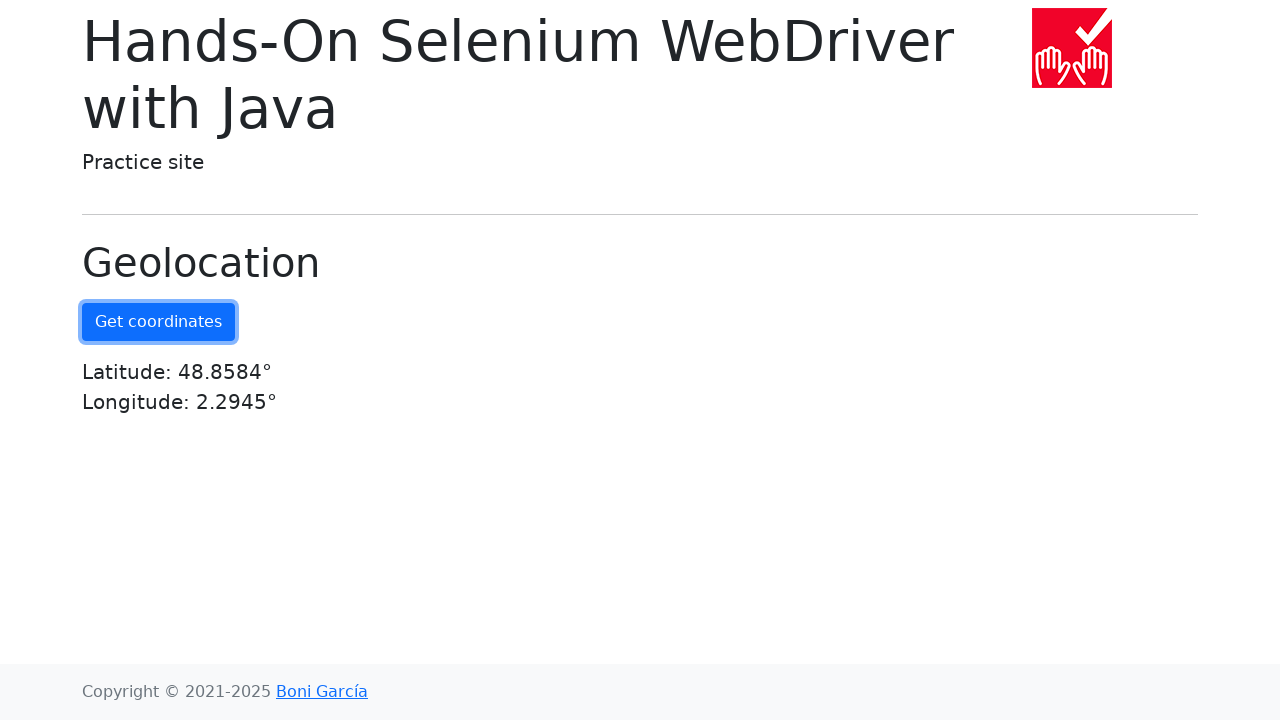